Verifies that the "Select Question" label is present after clicking "Drop us a line"

Starting URL: https://www.mobicip.com/support

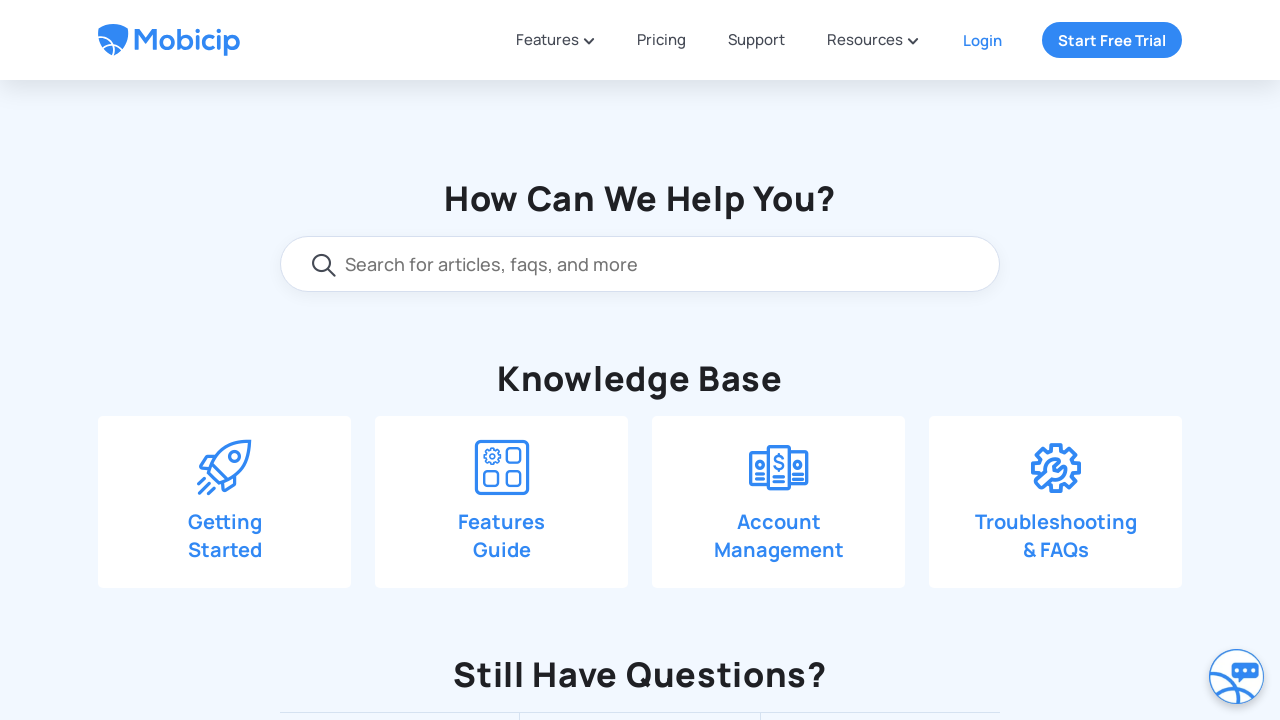

Scrolled down by 550 pixels
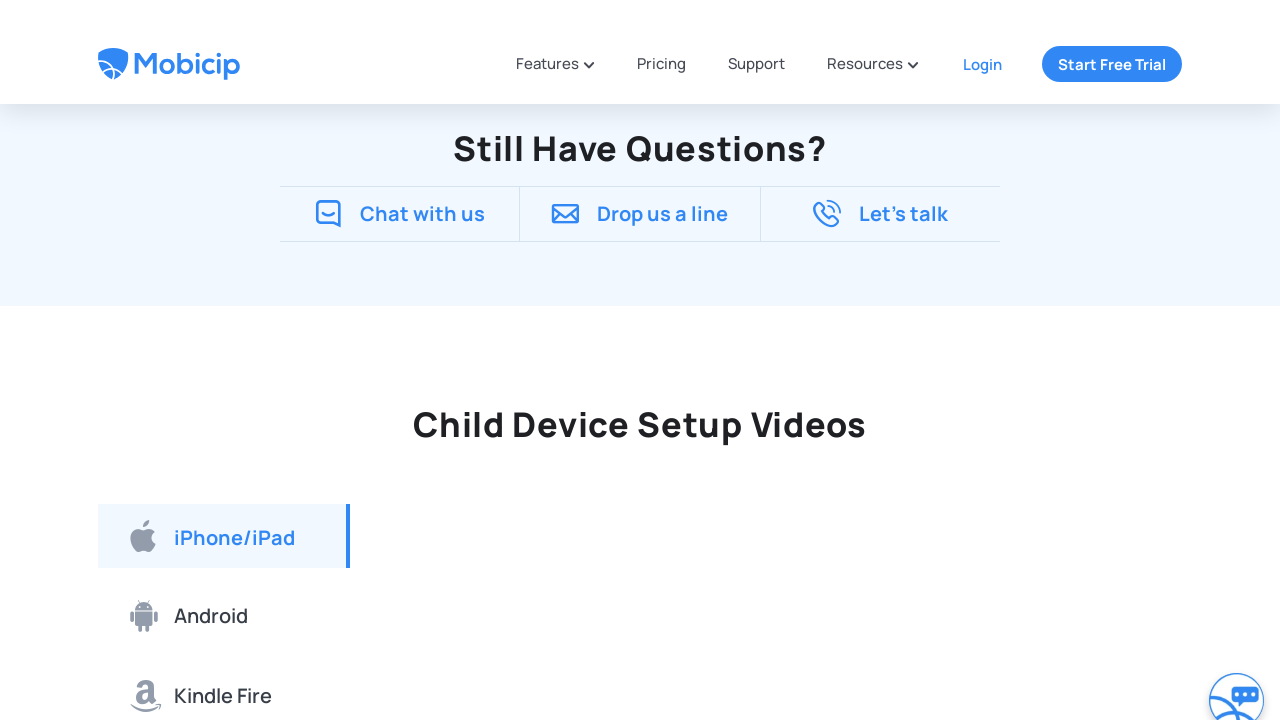

Clicked 'Drop us a line' button at (663, 190) on span:text('Drop us a line')
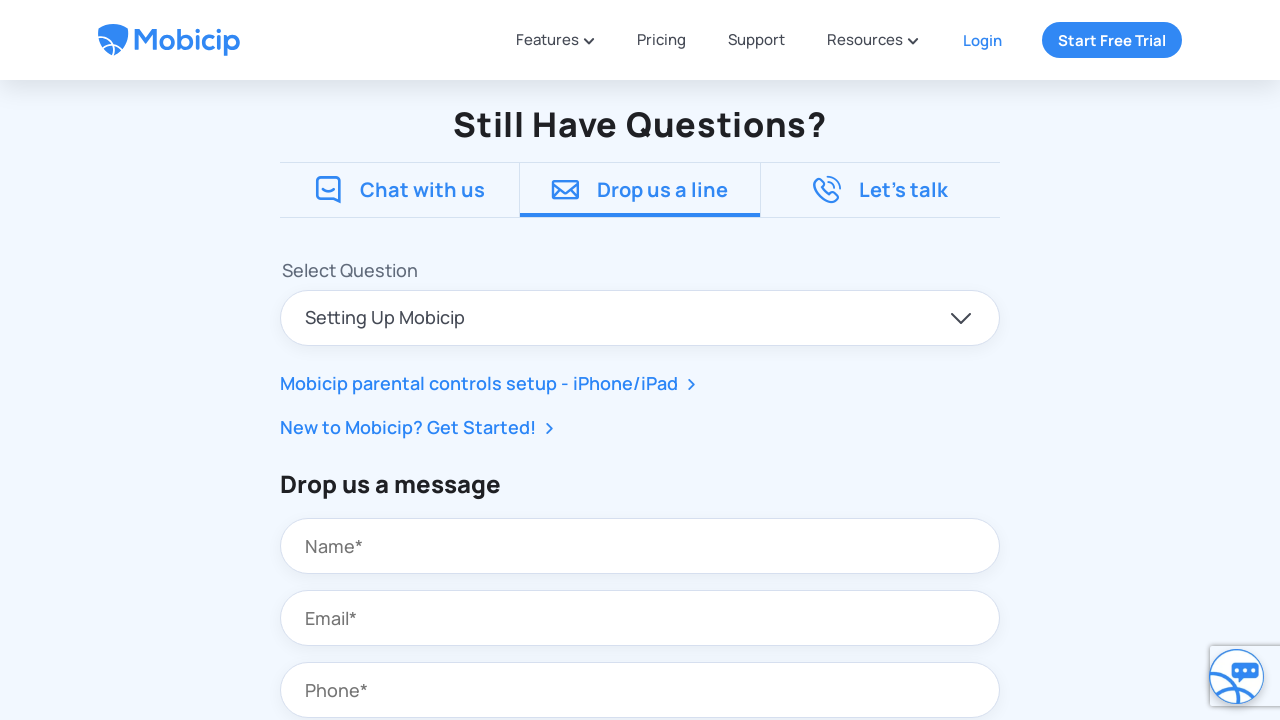

Verified 'Select Question' label is present
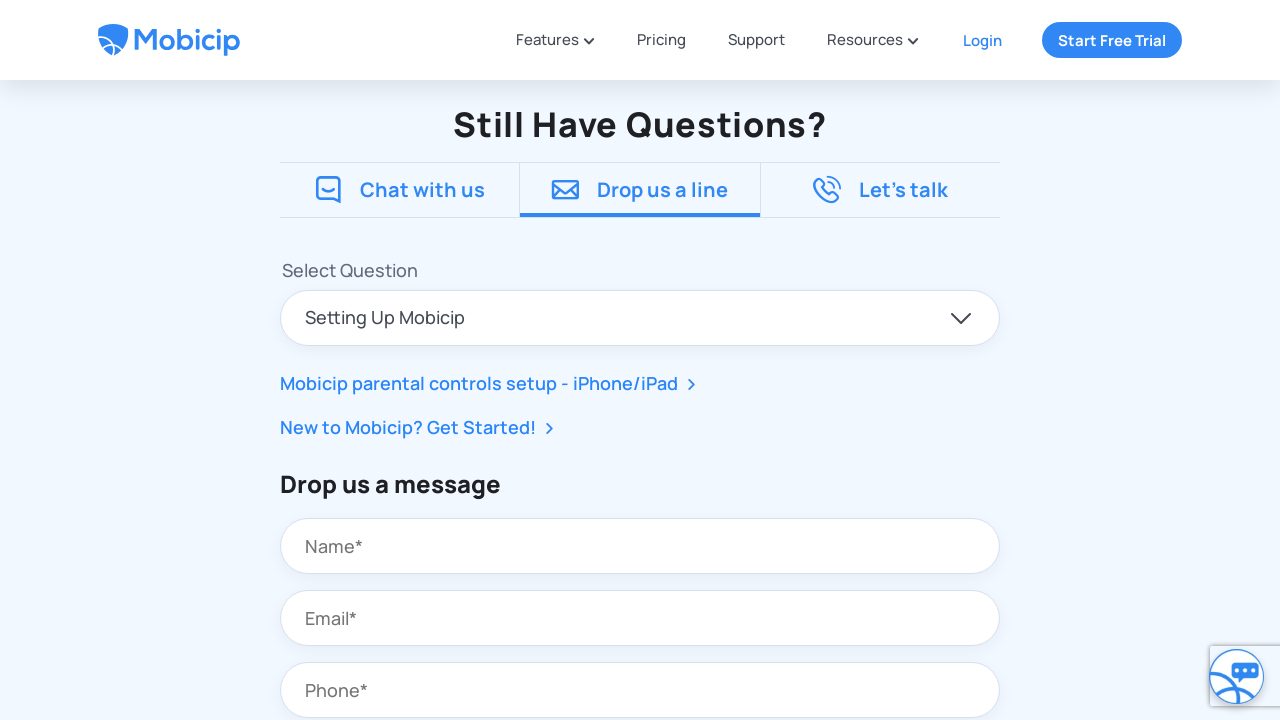

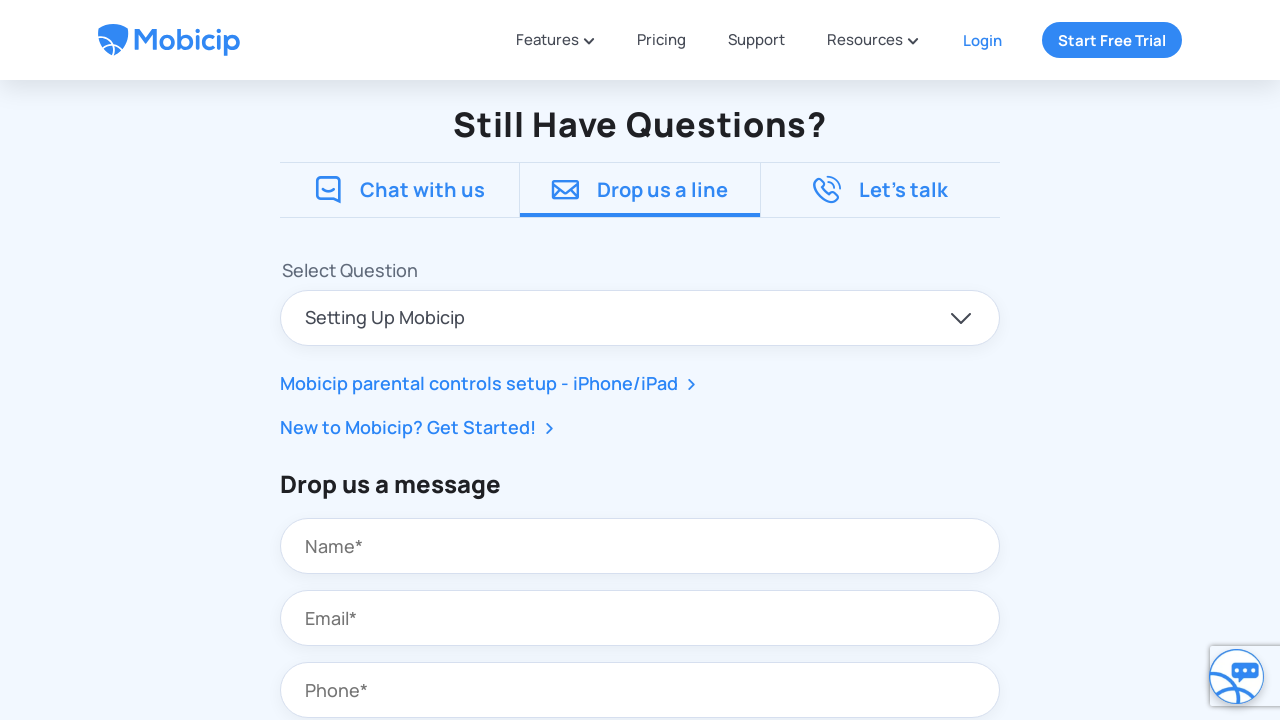